Navigates to demoblaze.com and waits for product listings to load, then iterates through product names on the page

Starting URL: https://demoblaze.com/

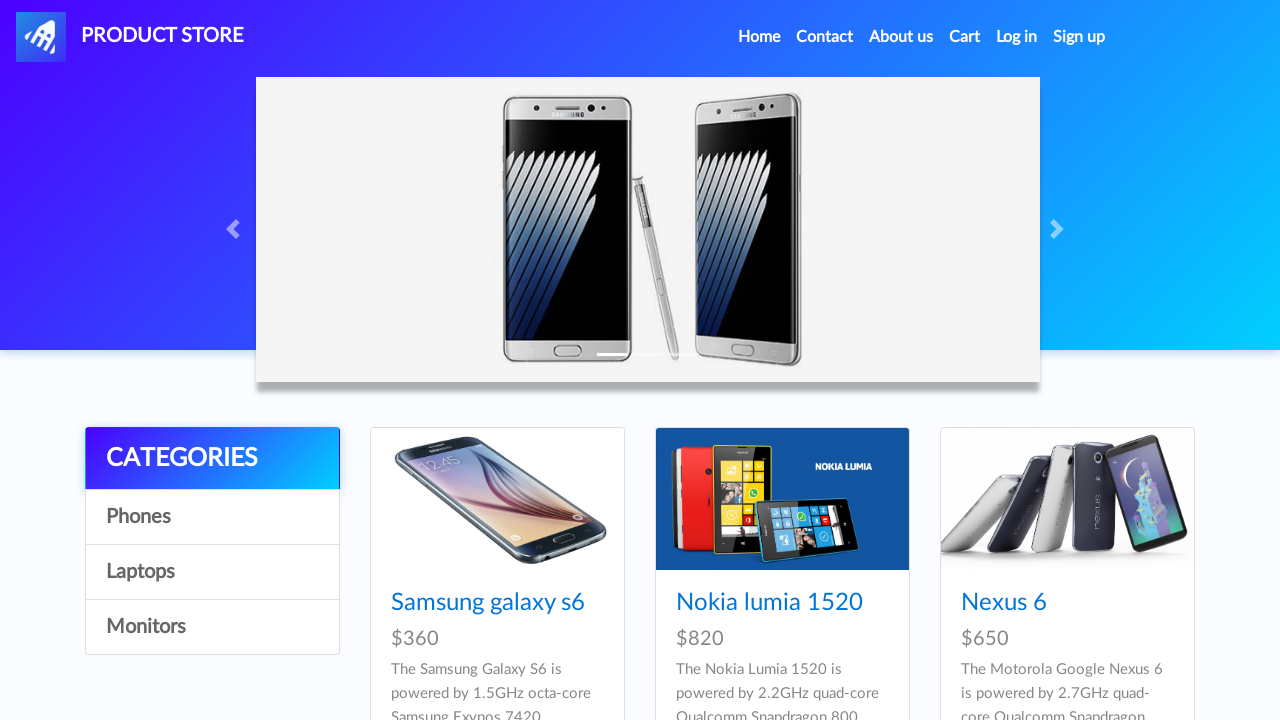

Waited for product listings to load on demoblaze.com
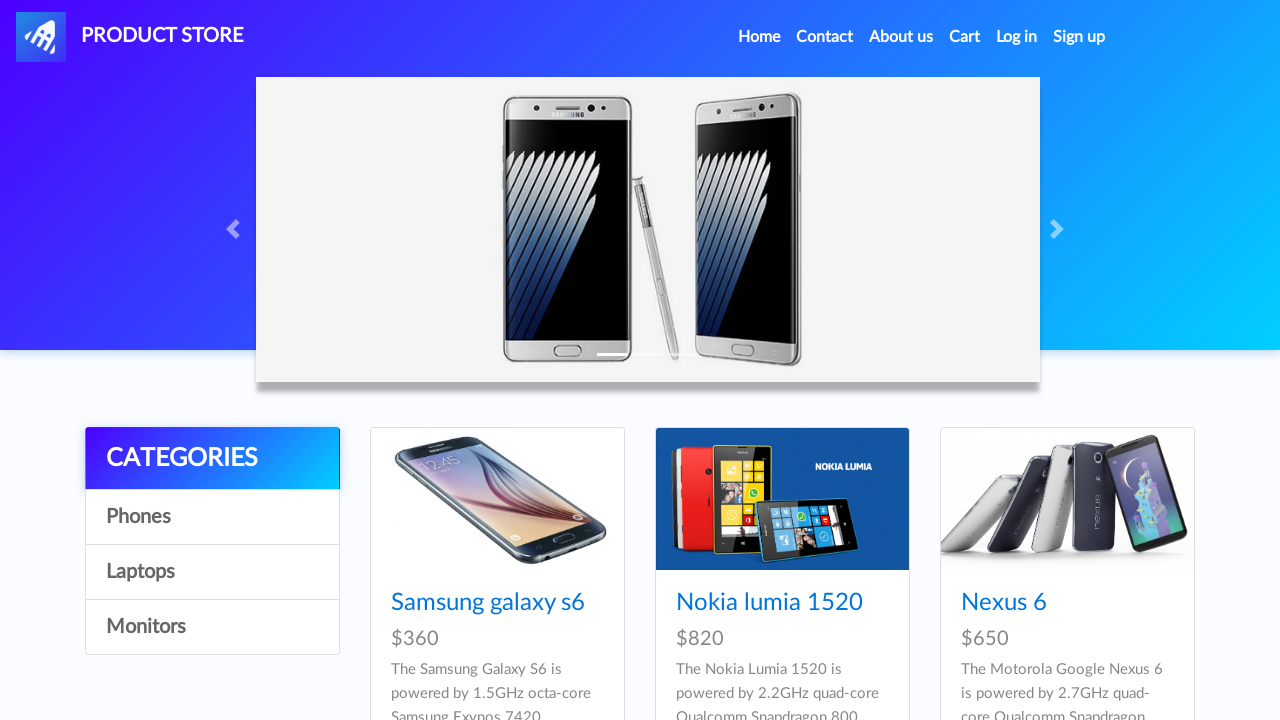

Retrieved all product elements from the page
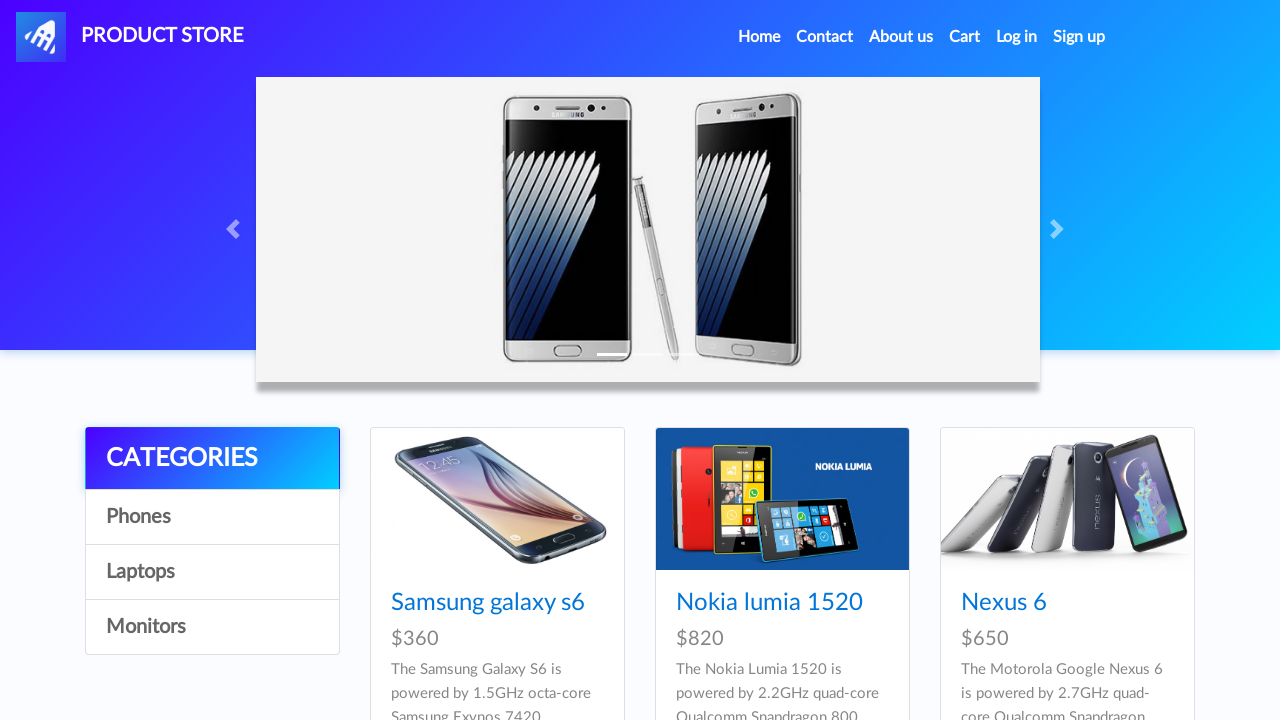

Retrieved text content from a product listing
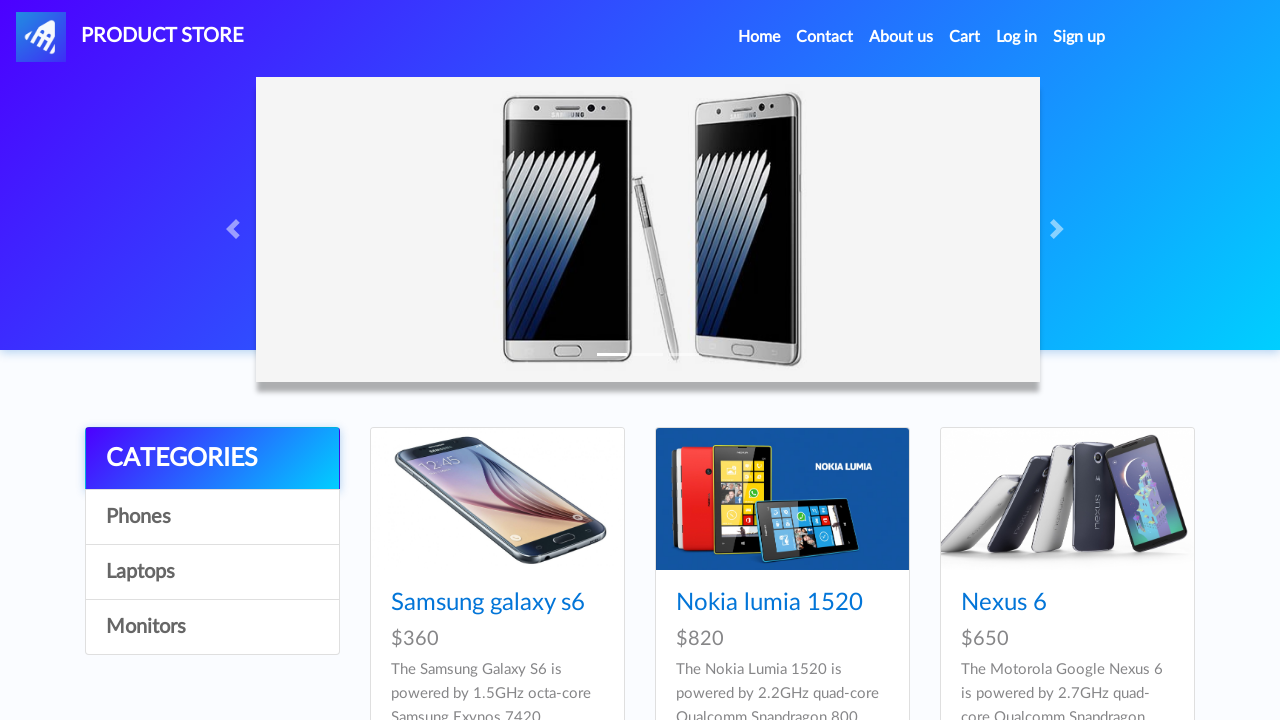

Retrieved text content from a product listing
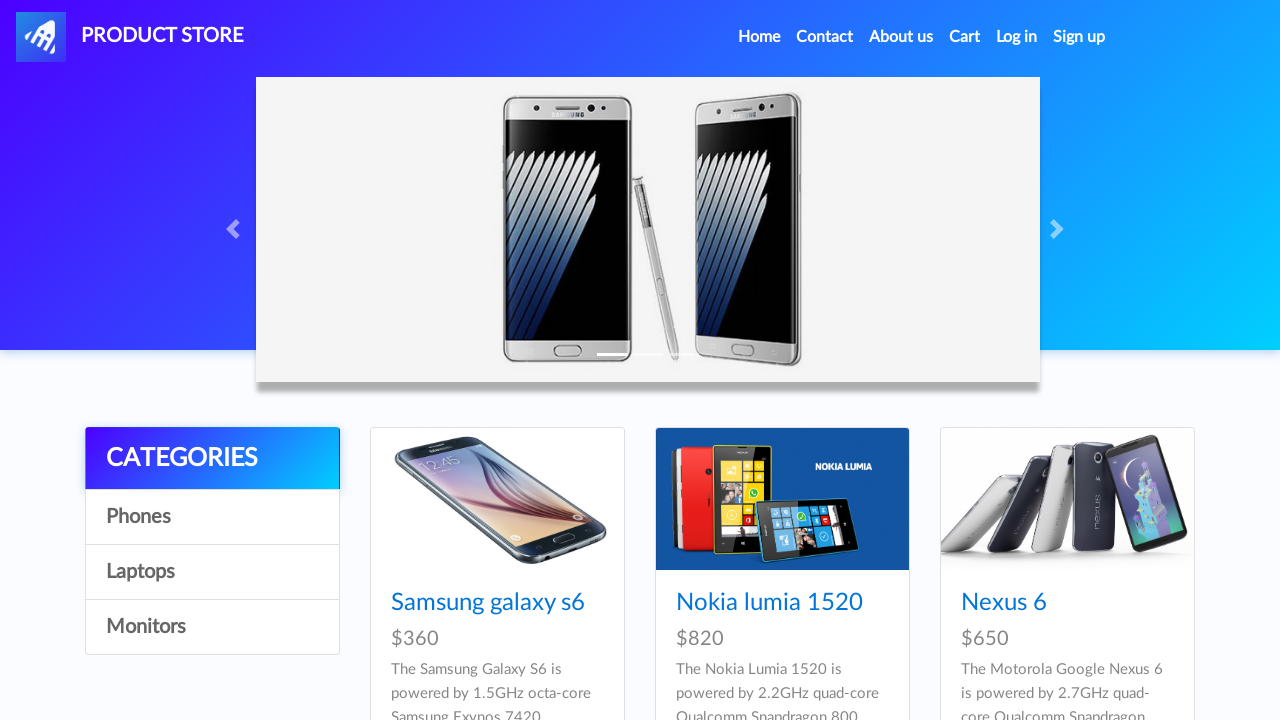

Retrieved text content from a product listing
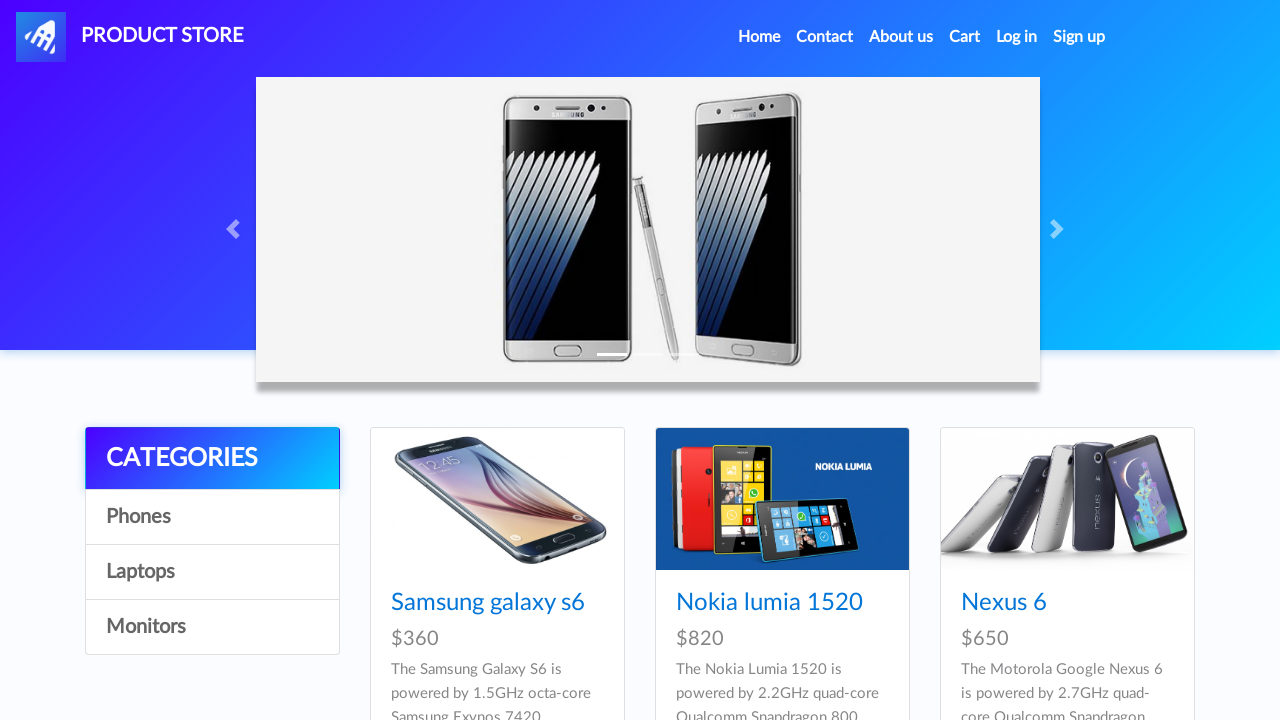

Retrieved text content from a product listing
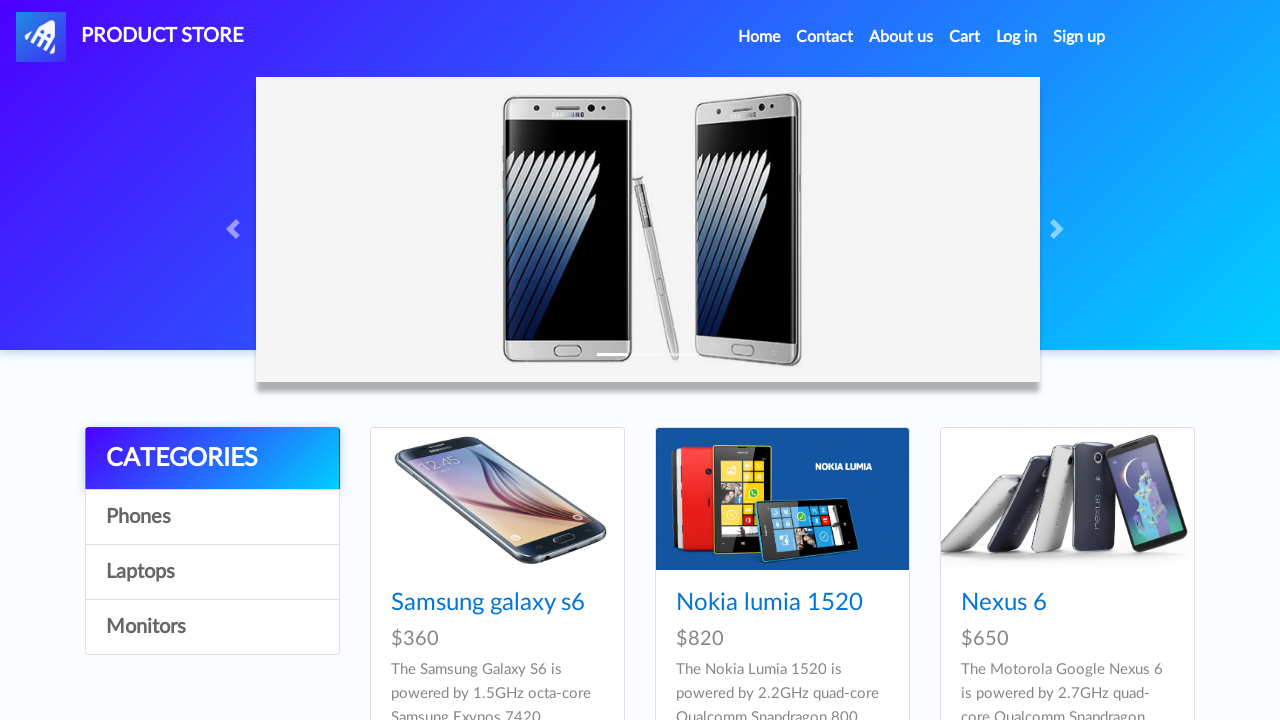

Retrieved text content from a product listing
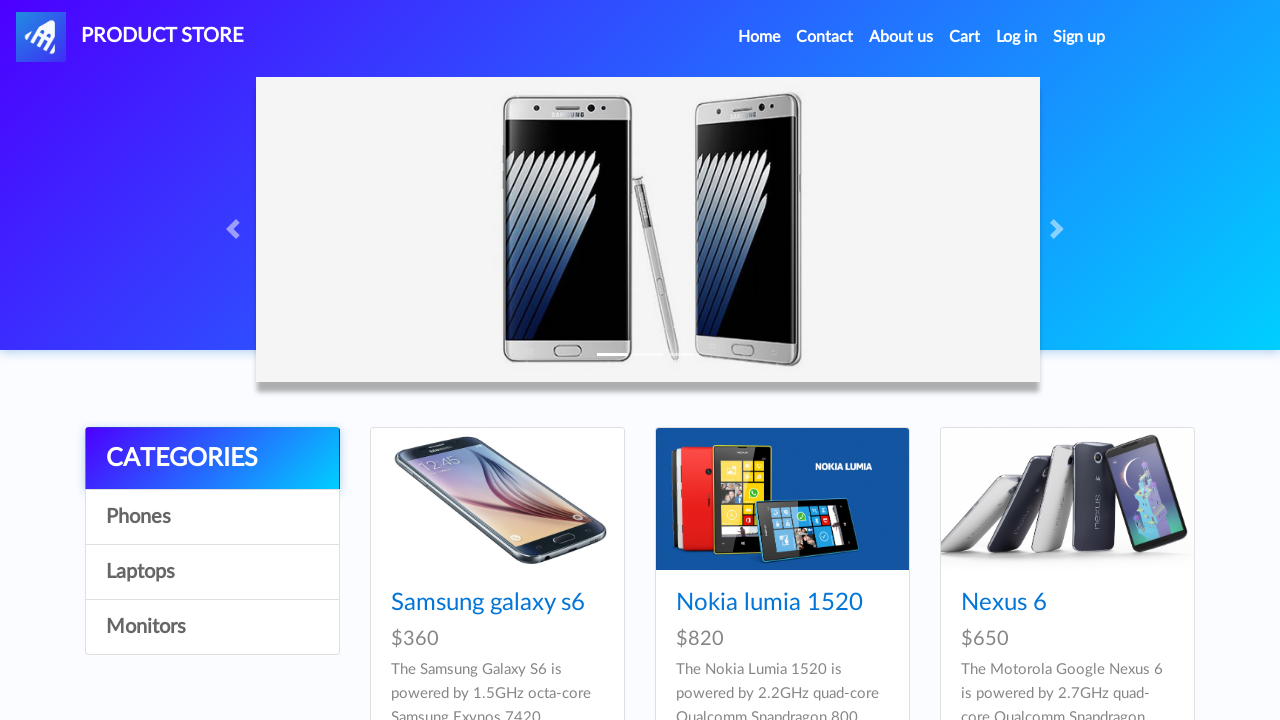

Retrieved text content from a product listing
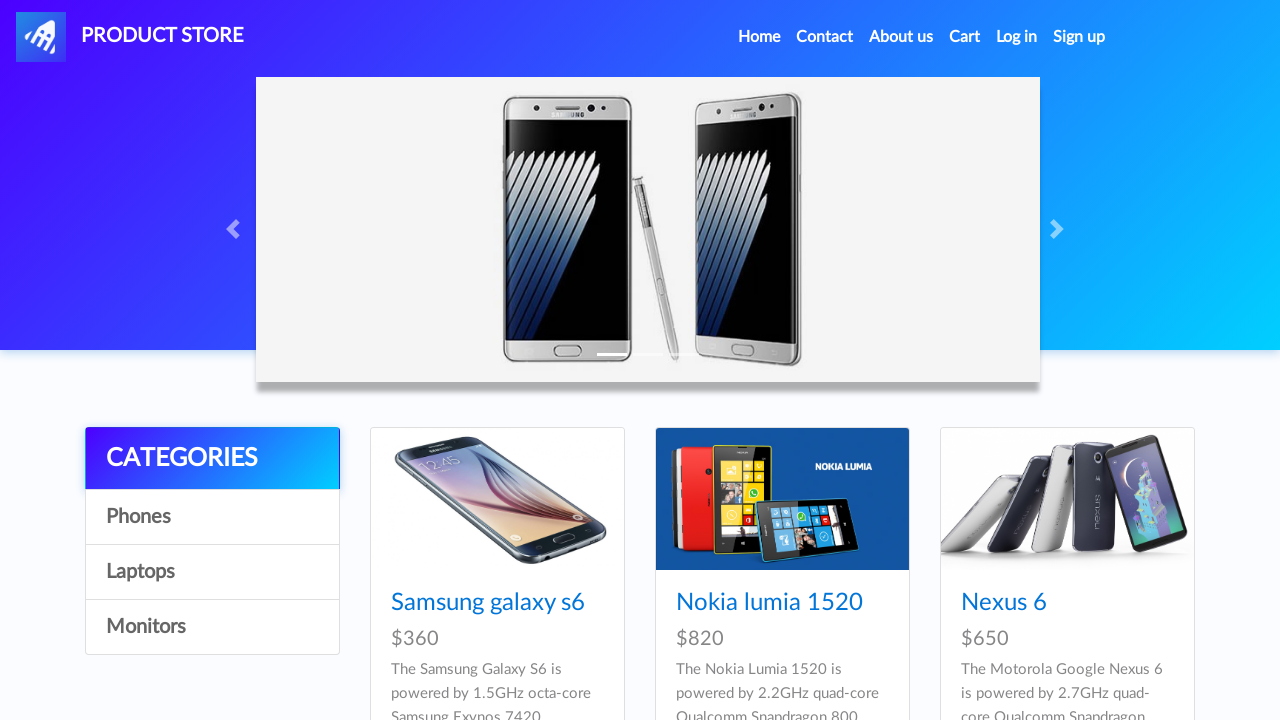

Retrieved text content from a product listing
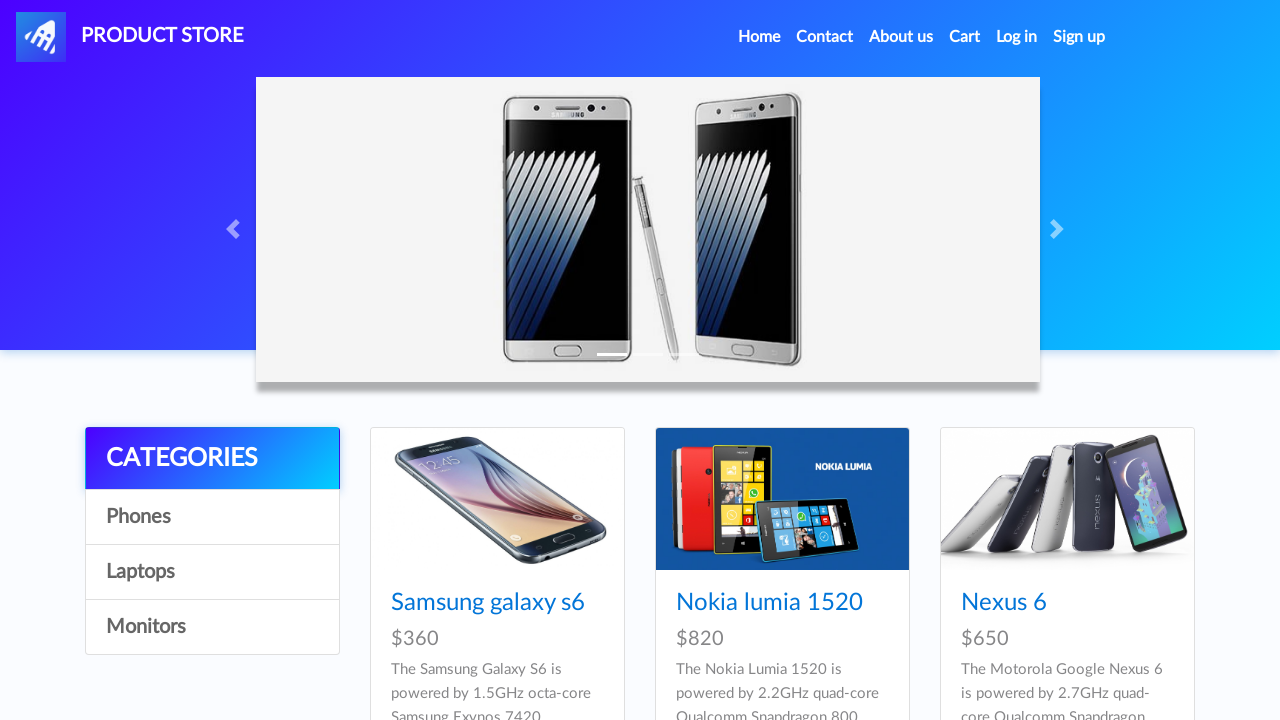

Retrieved text content from a product listing
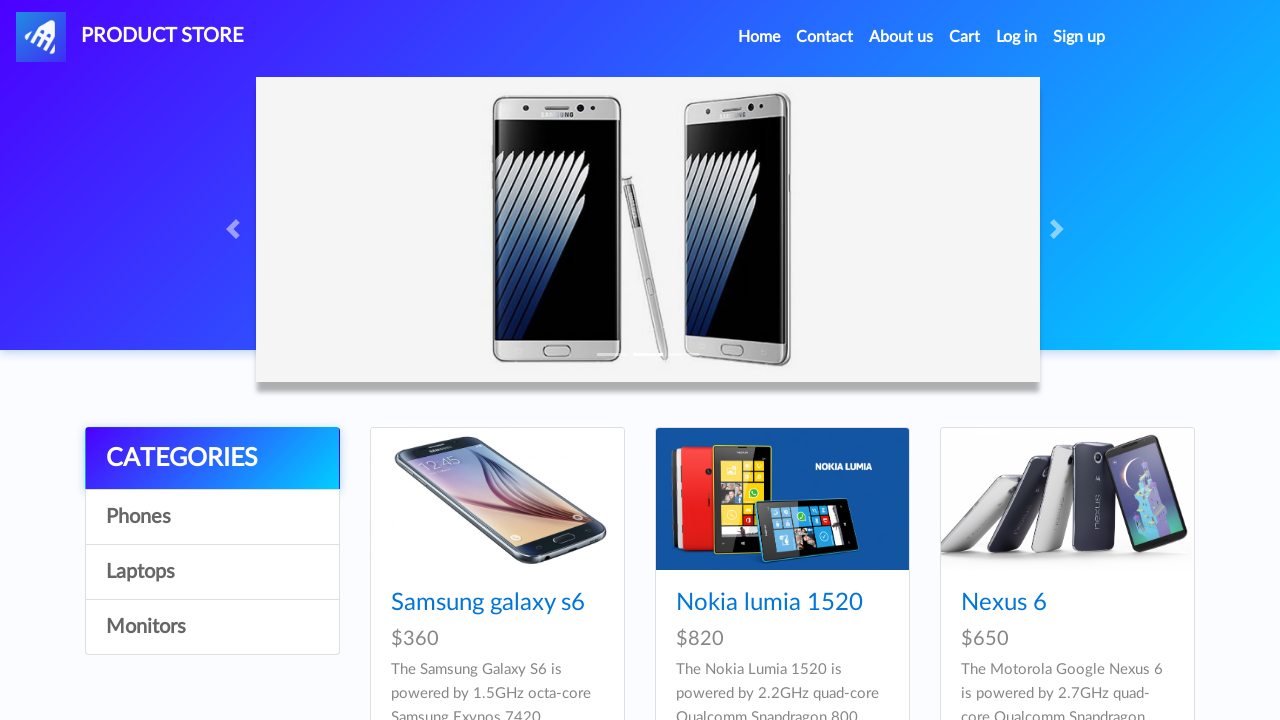

Retrieved text content from a product listing
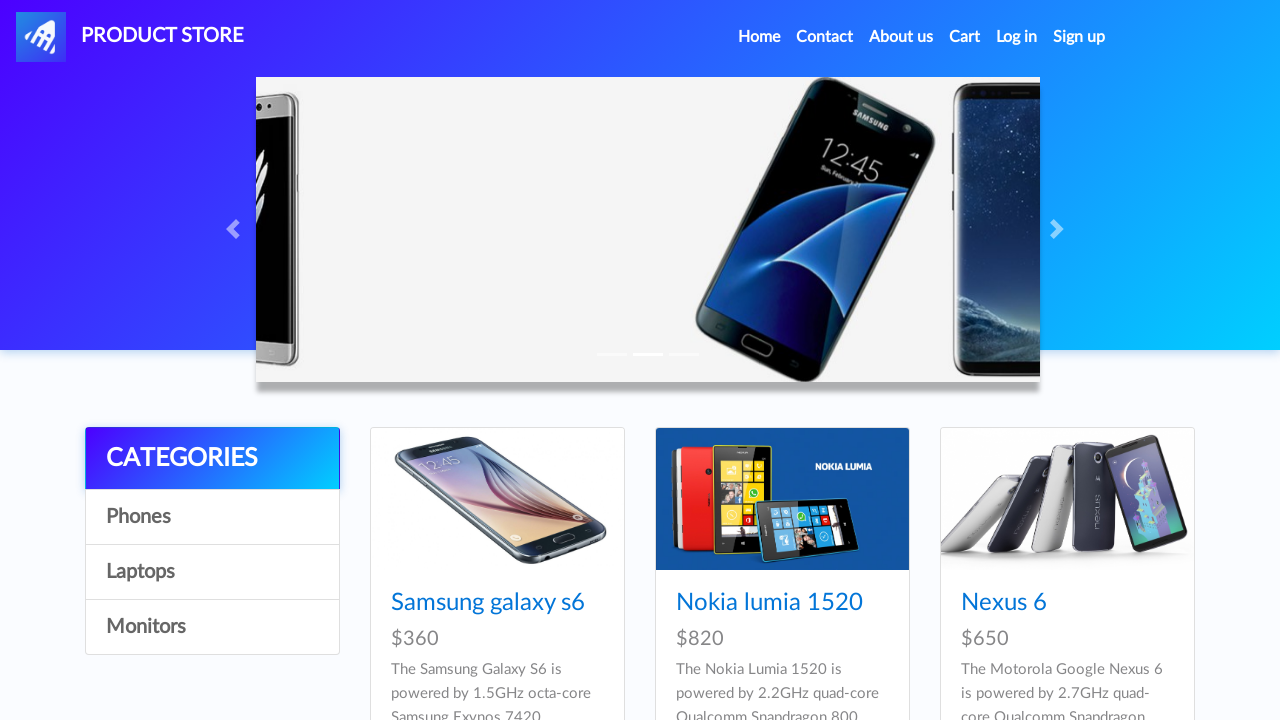

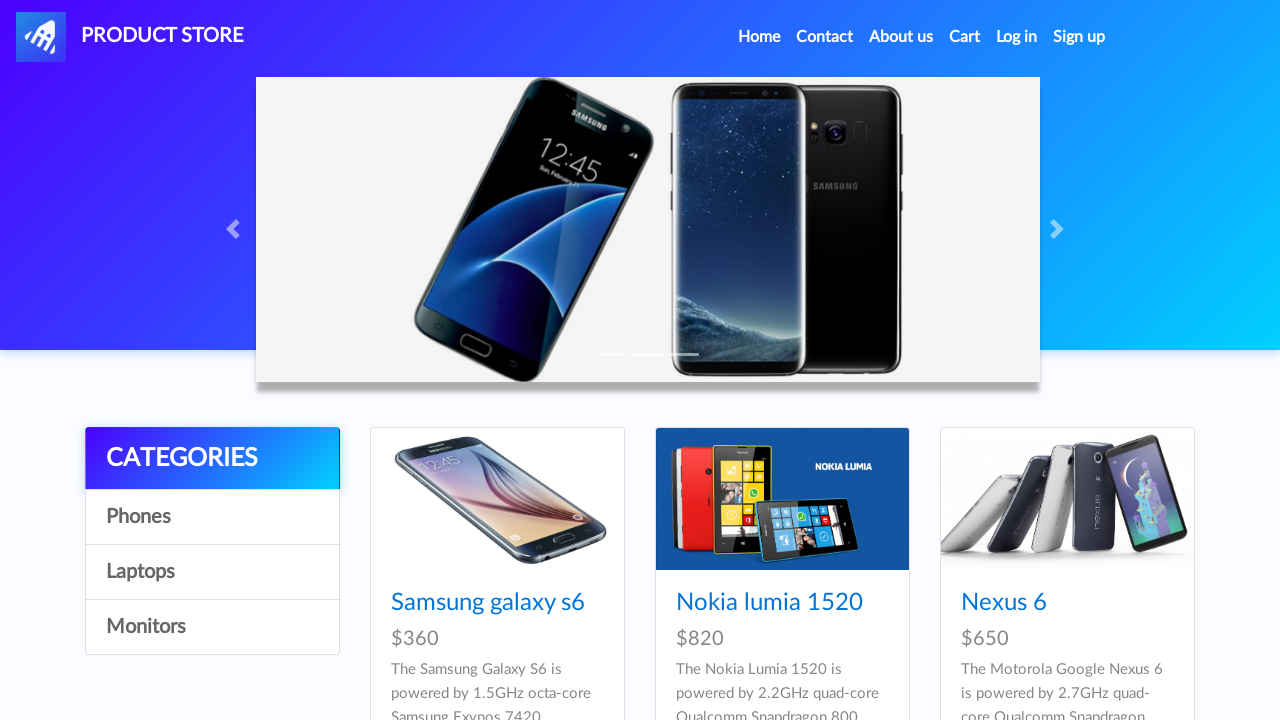